Tests form submission on DemoQA by filling in full name, email, current address and permanent address fields, then verifying the submitted data is displayed correctly

Starting URL: https://demoqa.com/text-box

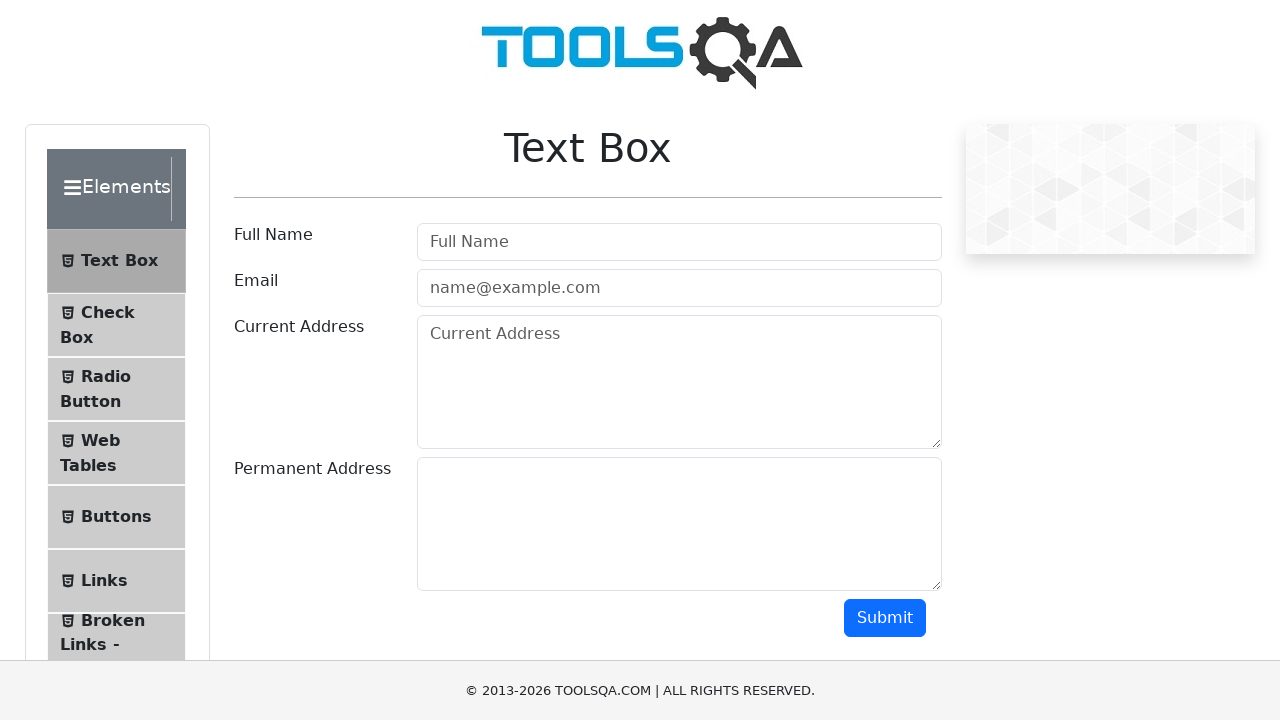

Filled full name field with 'samat' on //input[@placeholder='Full Name']
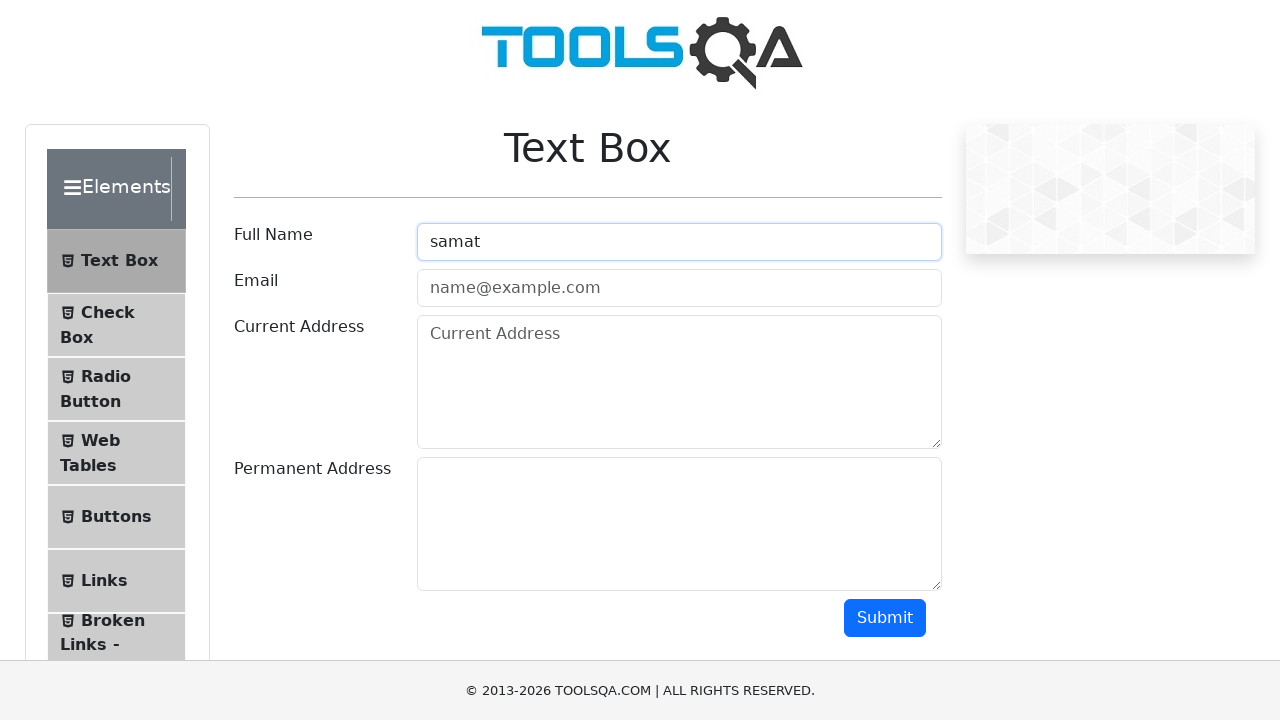

Filled email field with 'ss@gmail.com' on //input[@type='email']
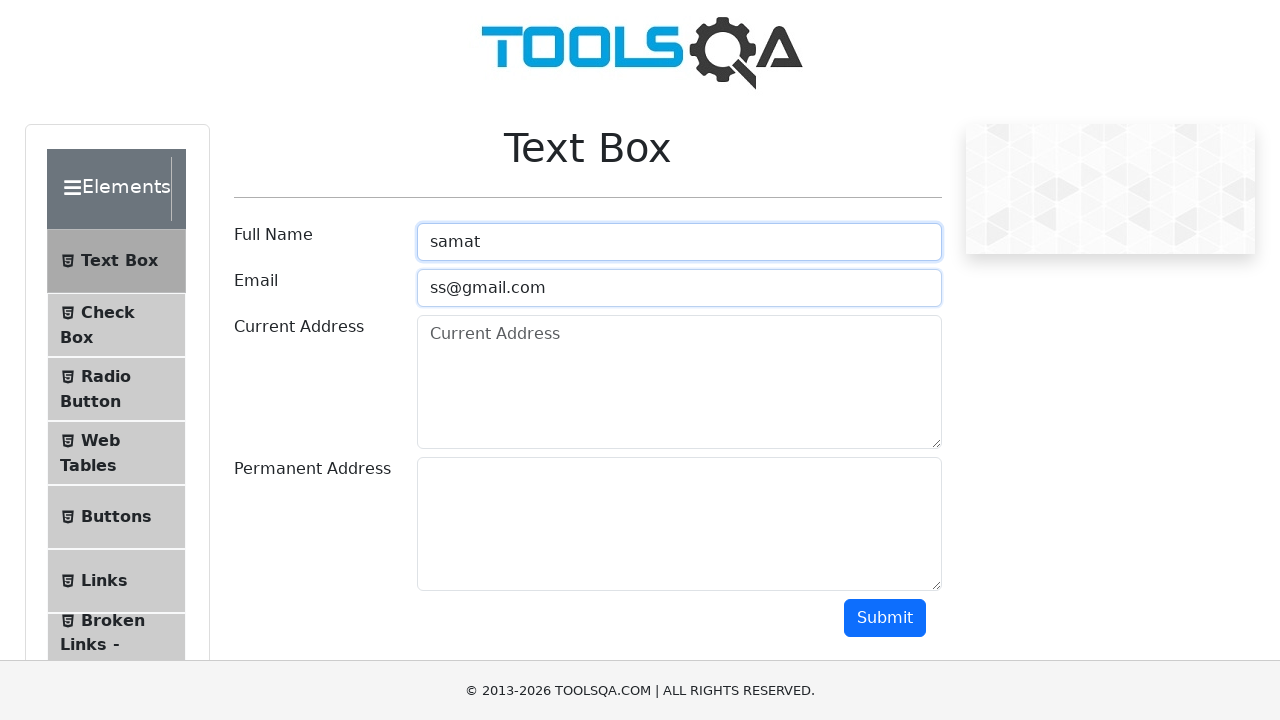

Filled current address field with 'Wall123' on //textarea[@placeholder='Current Address']
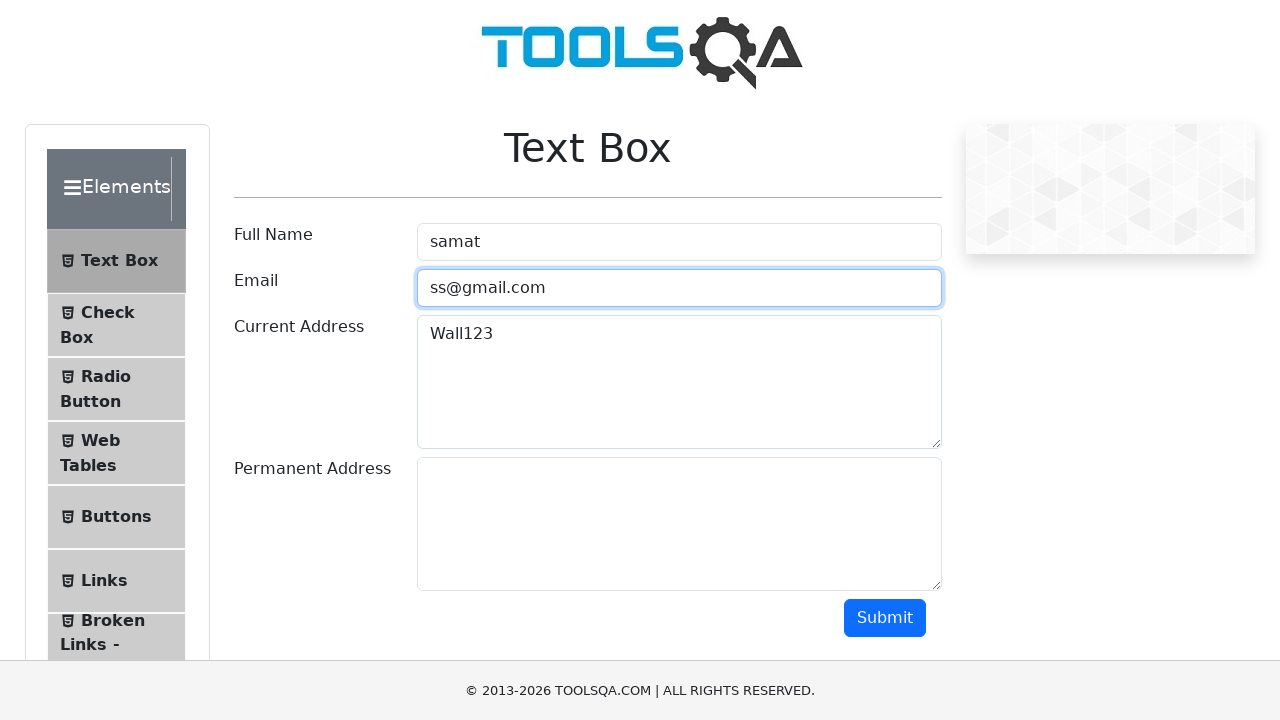

Filled permanent address field with 'Mira123' on //textarea[@id='permanentAddress']
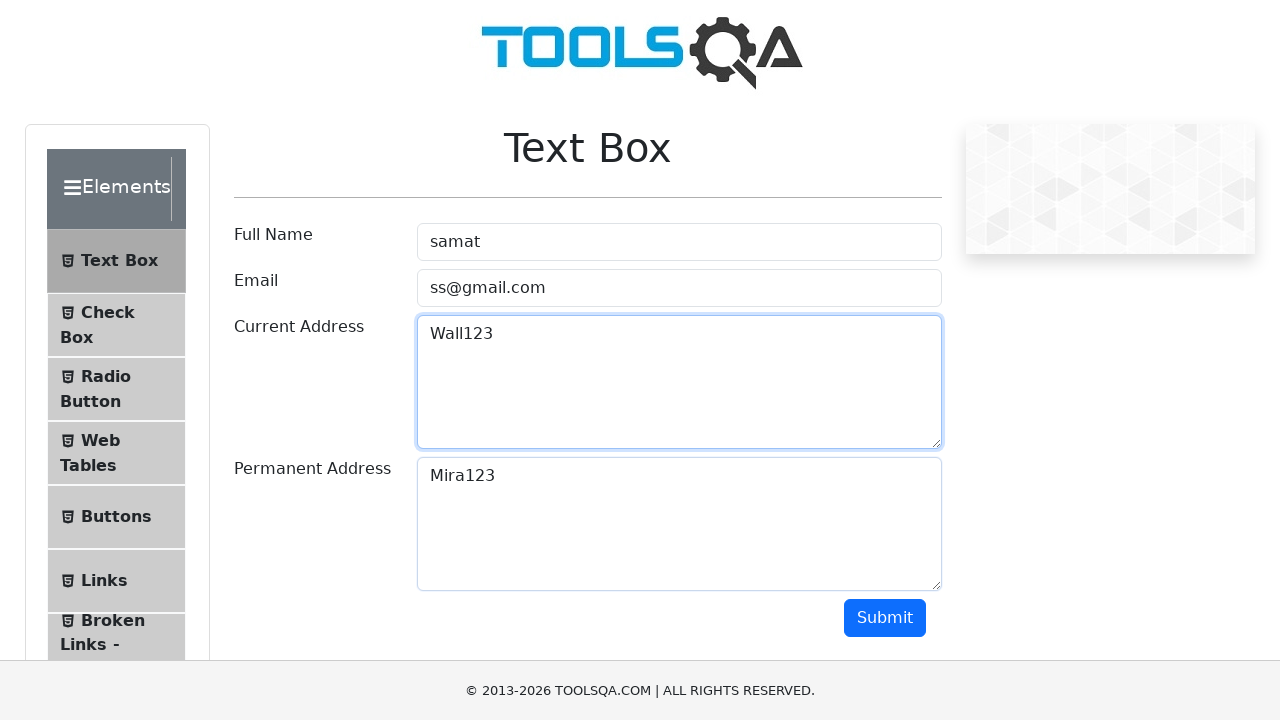

Clicked submit button to submit form at (885, 618) on xpath=//button[text()='Submit']
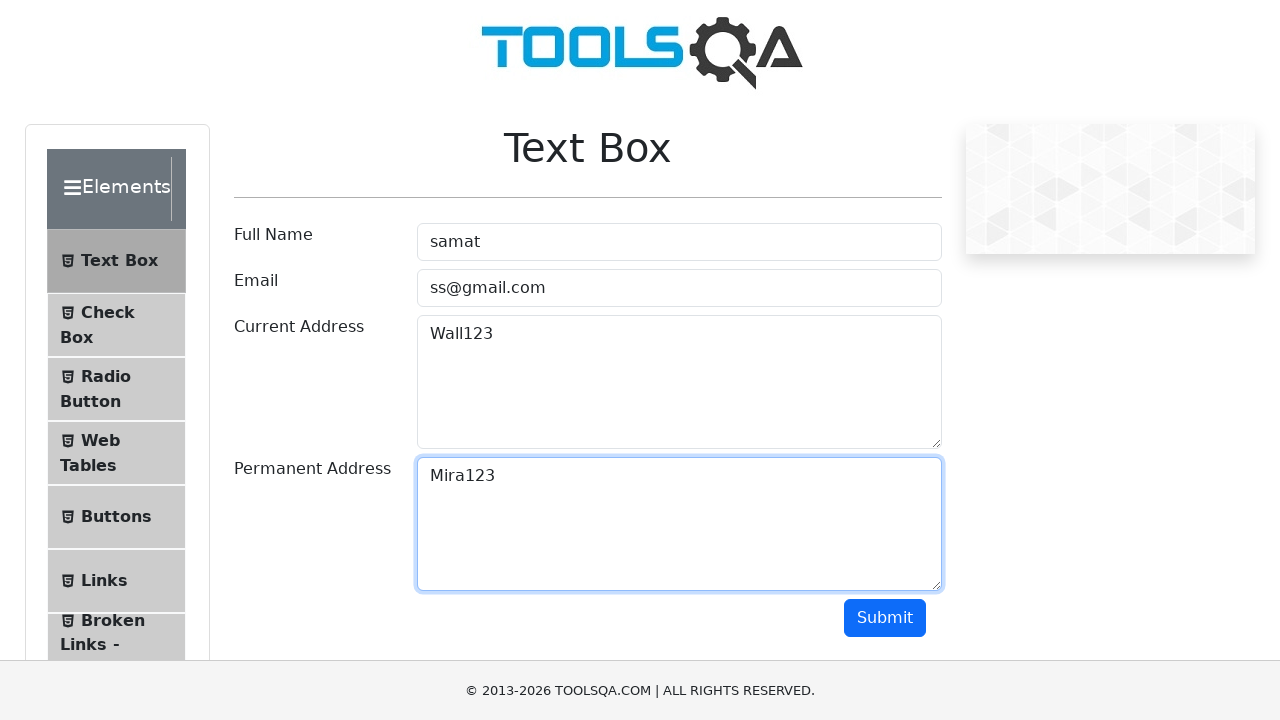

Waited for form submission results to appear
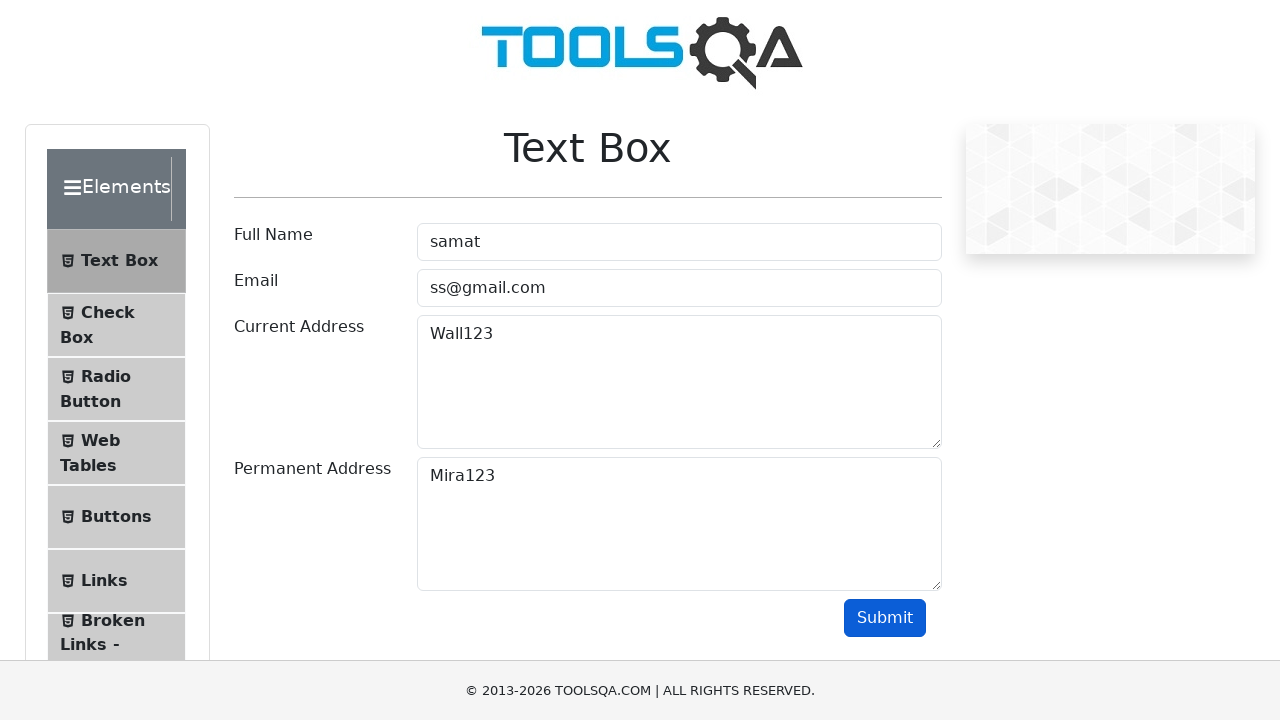

Verified submitted name 'samat' appears in results
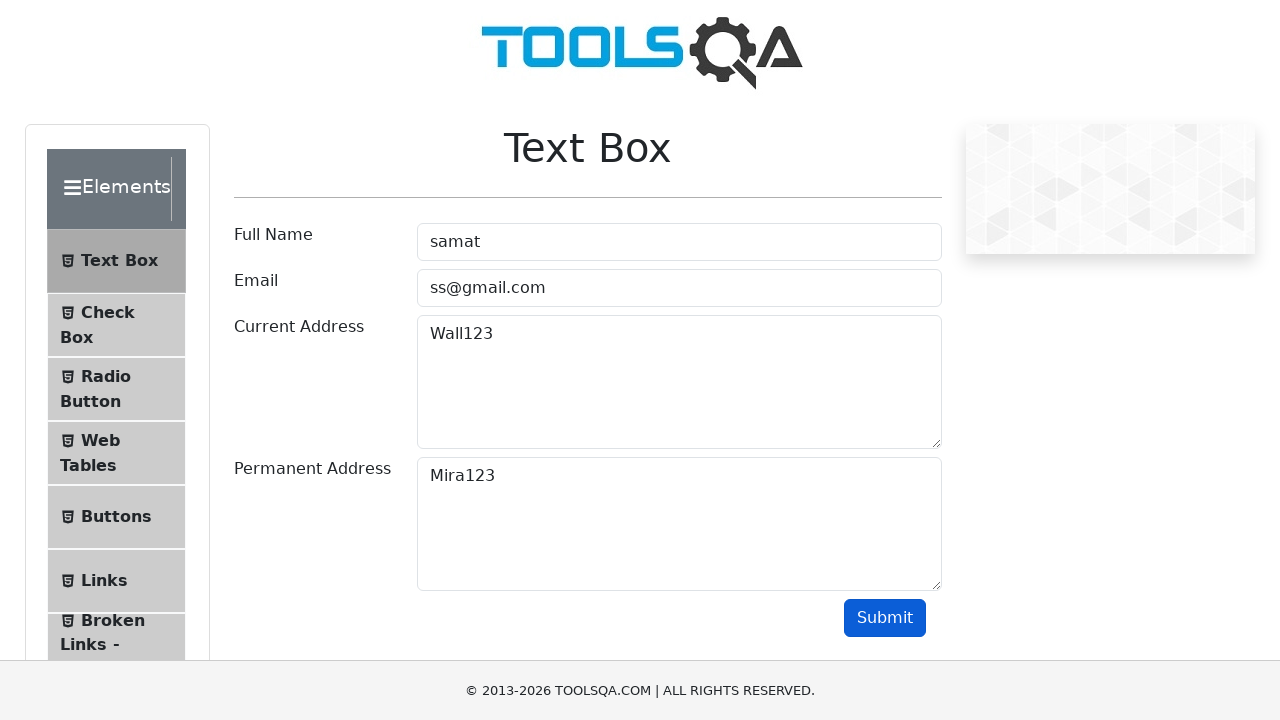

Verified submitted email 'ss@gmail.com' appears in results
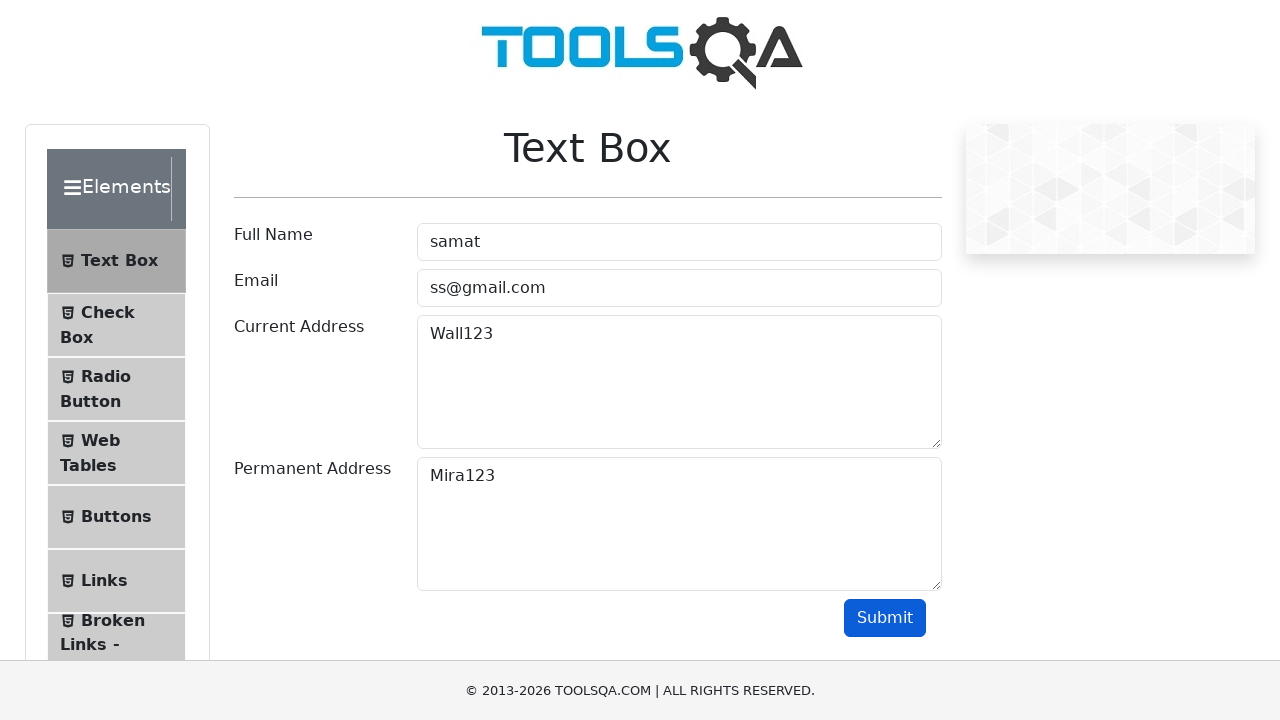

Verified submitted current address 'Wall123' appears in results
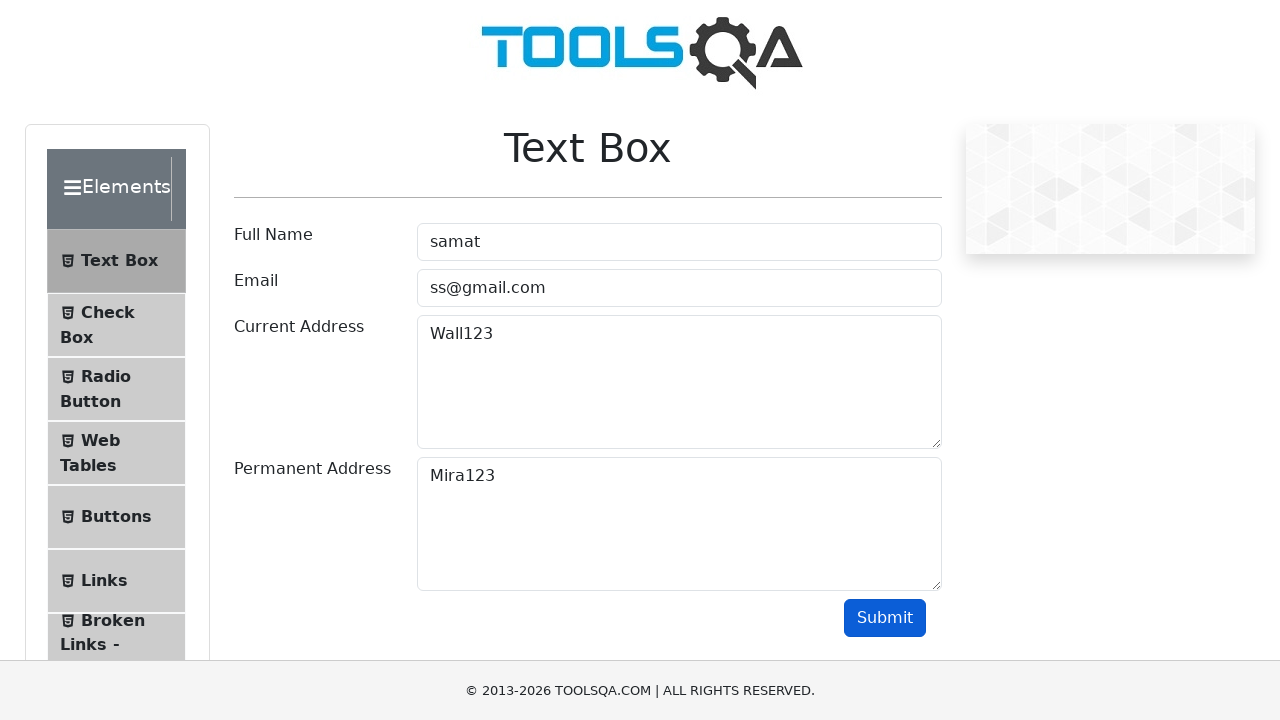

Verified submitted permanent address 'Mira123' appears in results
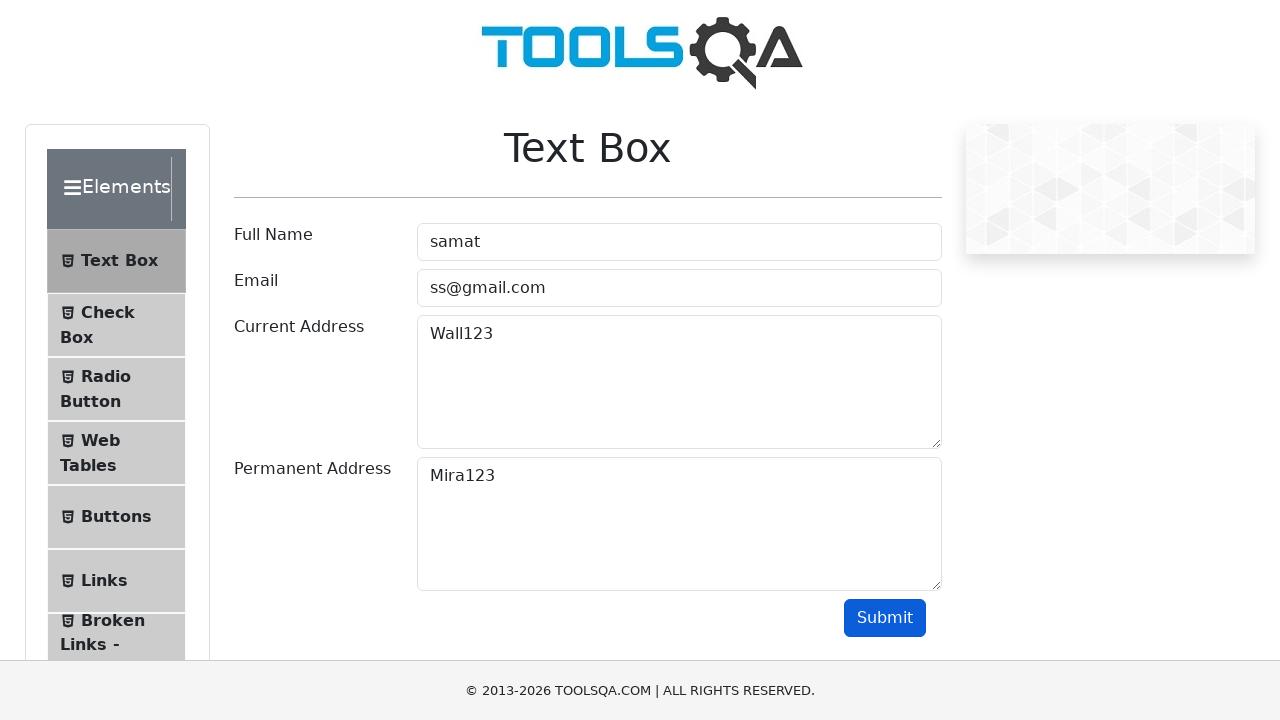

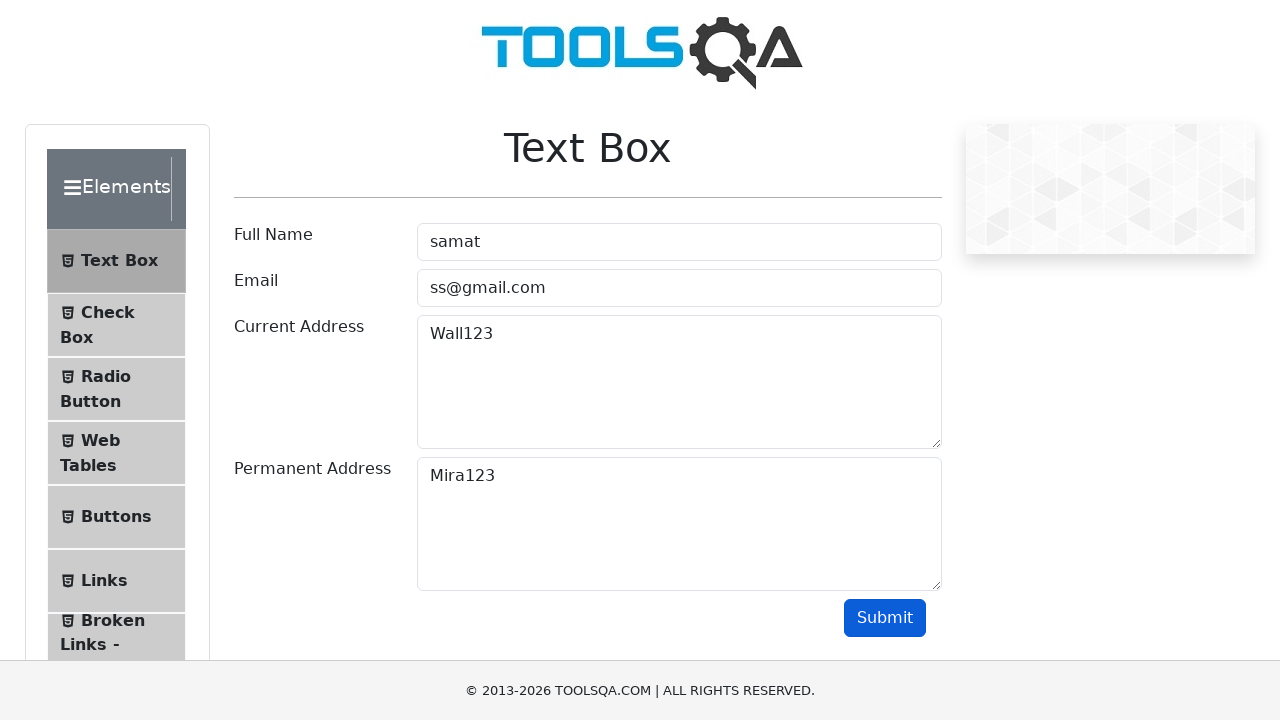